Tests unmarking todo items as completed by creating items, marking one complete, then unchecking it to verify the completed state is removed

Starting URL: https://demo.playwright.dev/todomvc

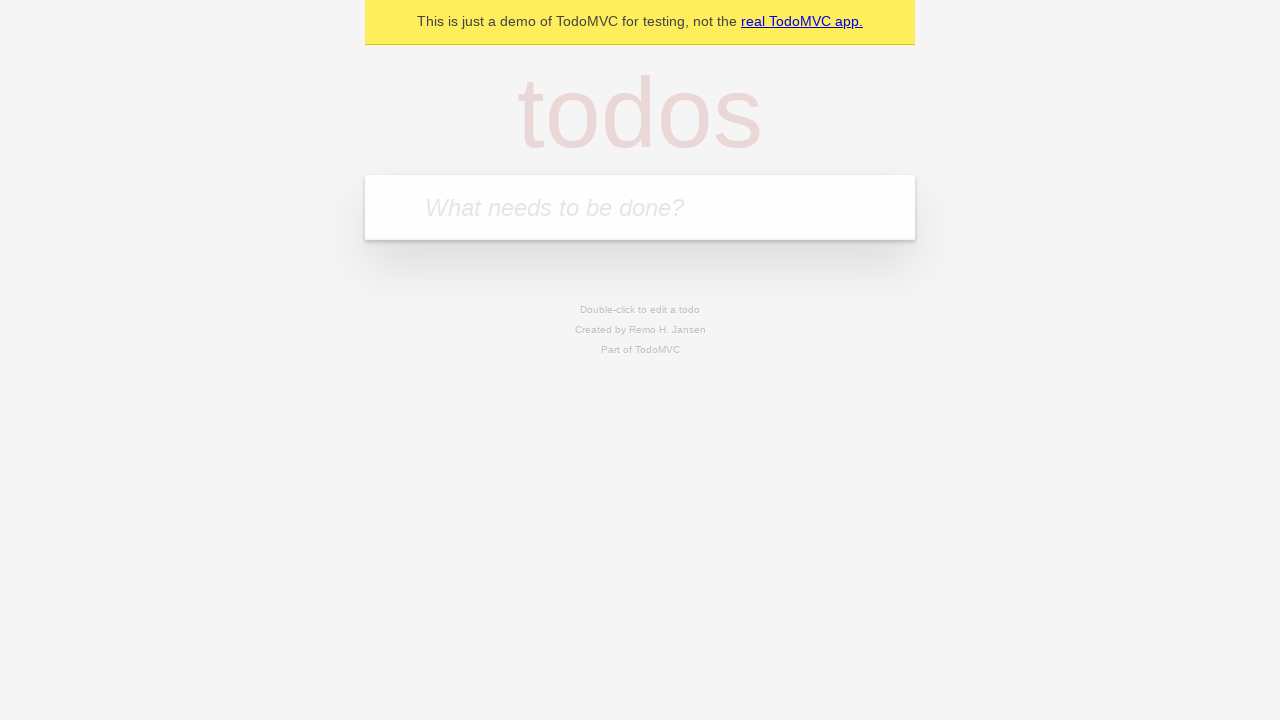

Filled first todo input with 'buy some cheese' on .new-todo
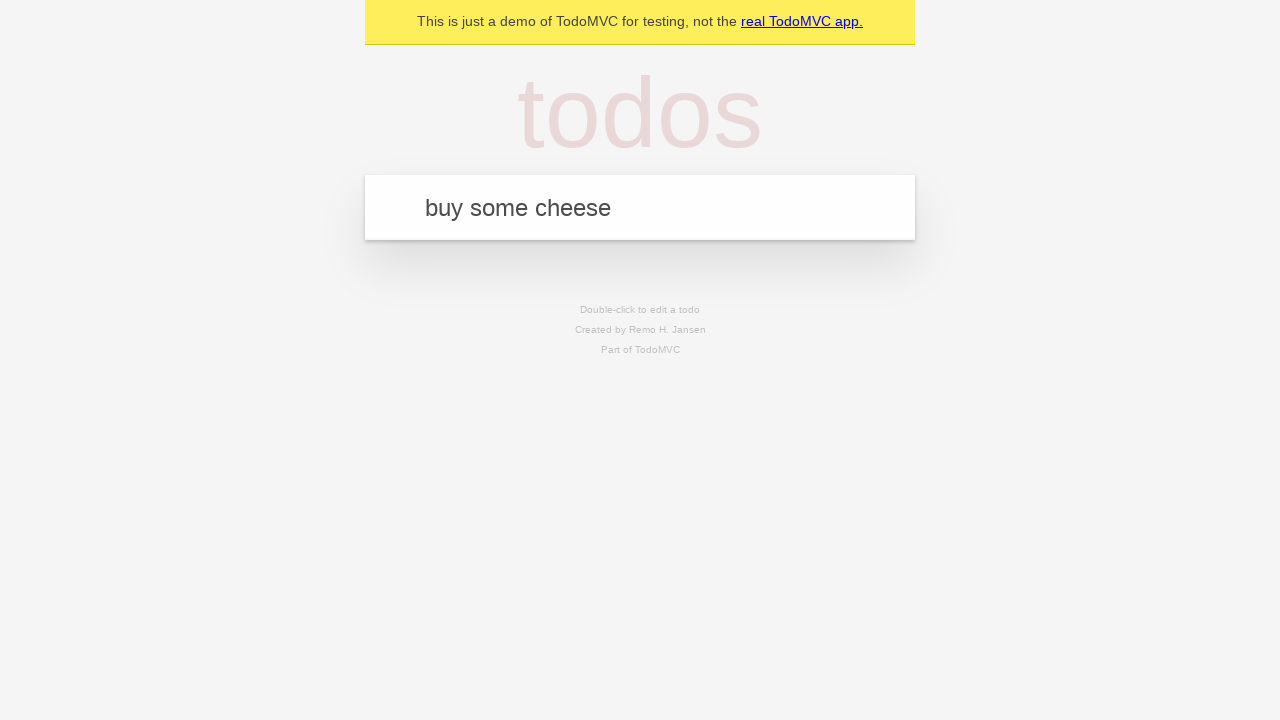

Pressed Enter to create first todo item on .new-todo
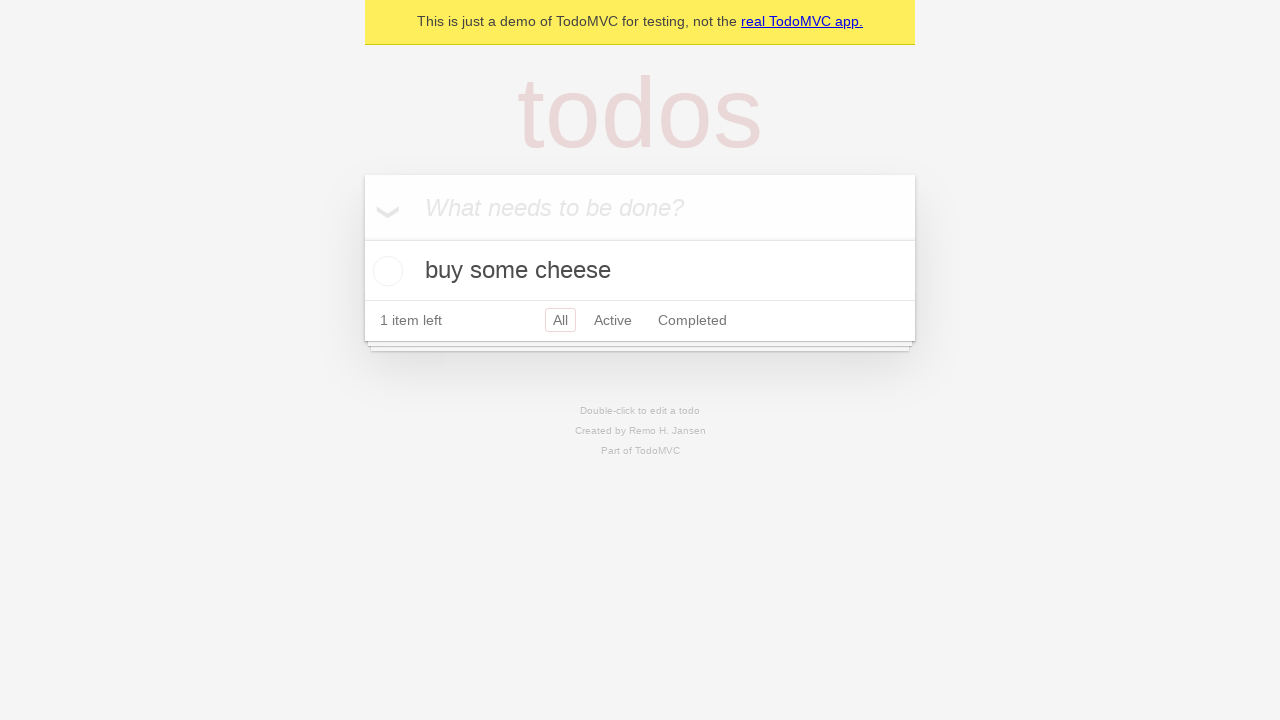

Filled second todo input with 'feed the cat' on .new-todo
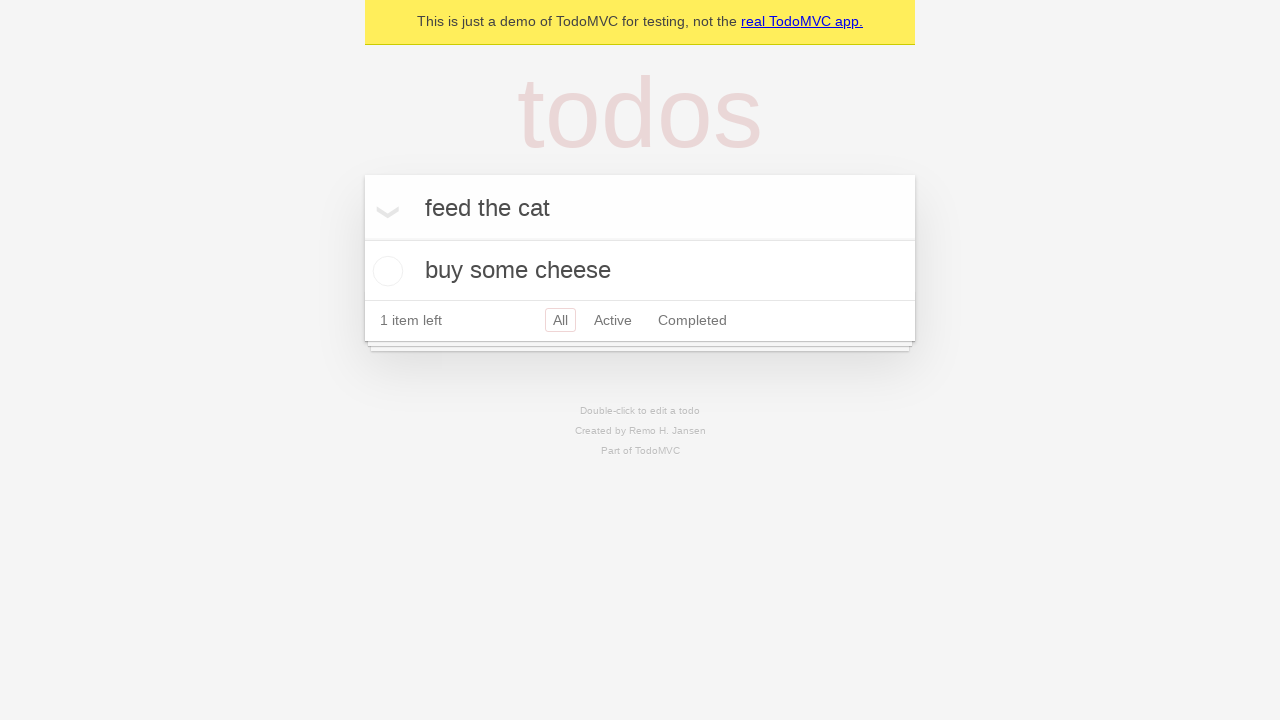

Pressed Enter to create second todo item on .new-todo
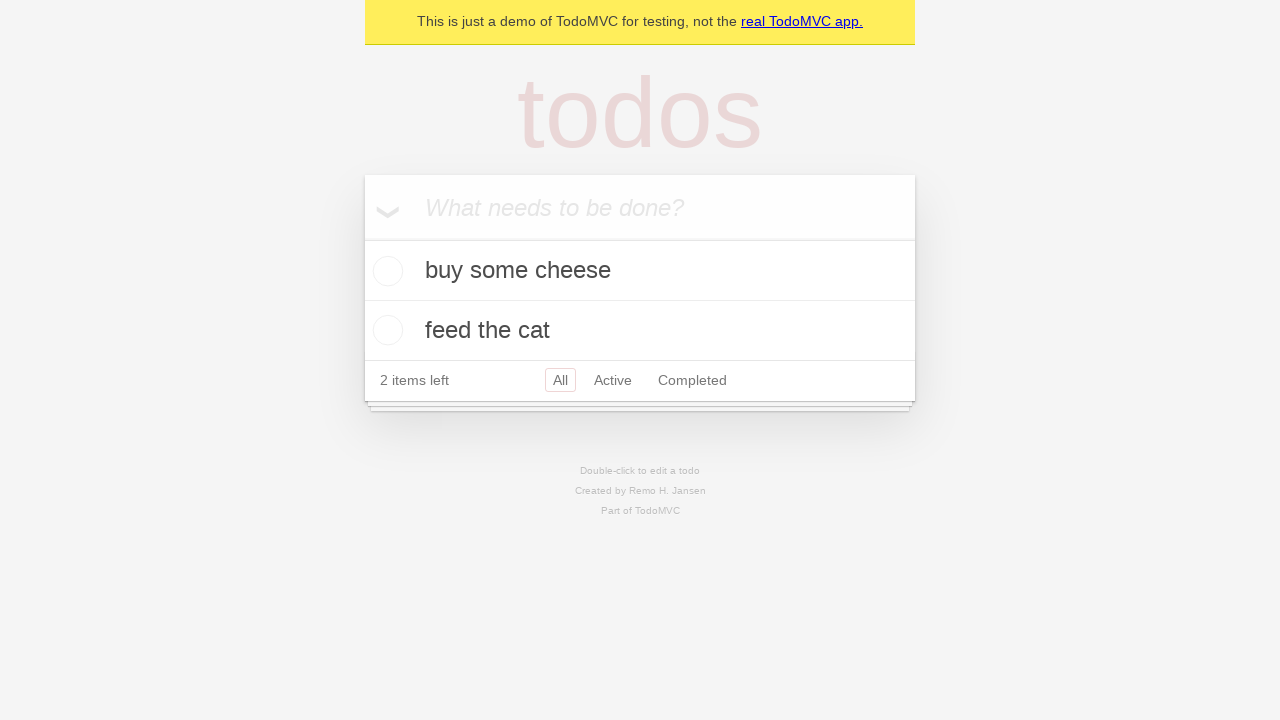

Checked first todo item to mark as completed at (385, 271) on .todo-list li >> nth=0 >> .toggle
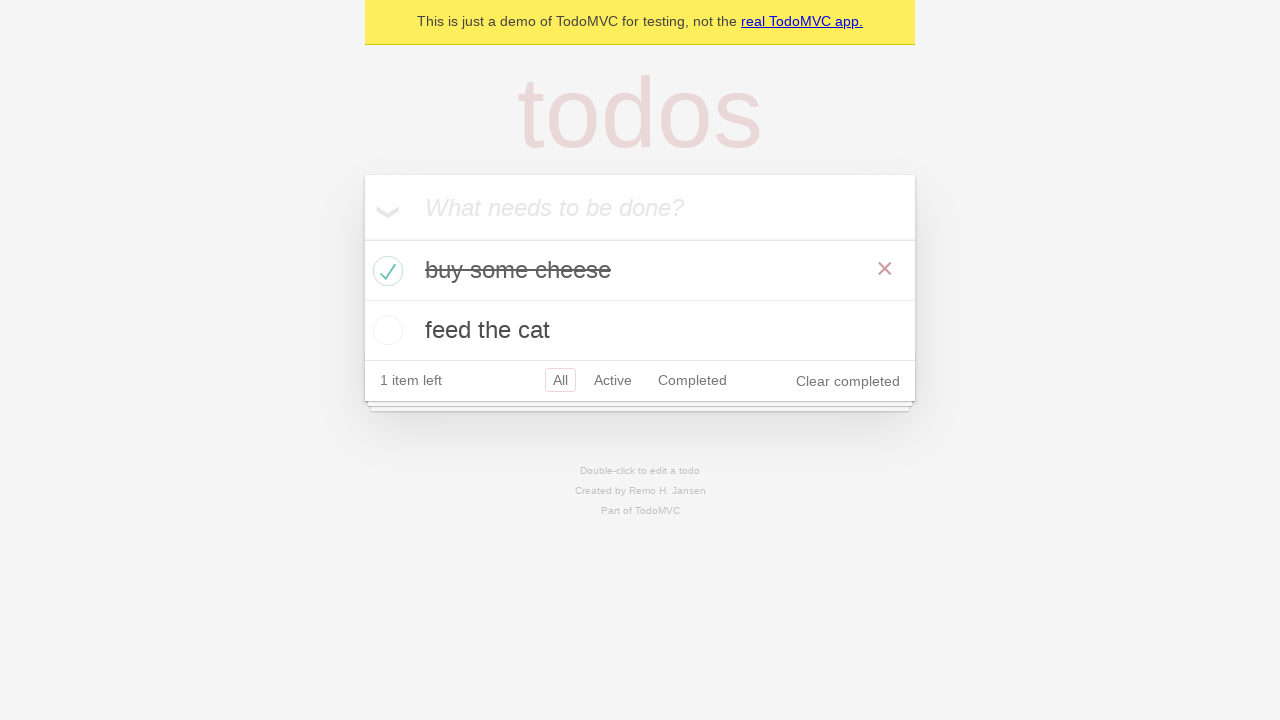

Verified first todo item has 'completed' class
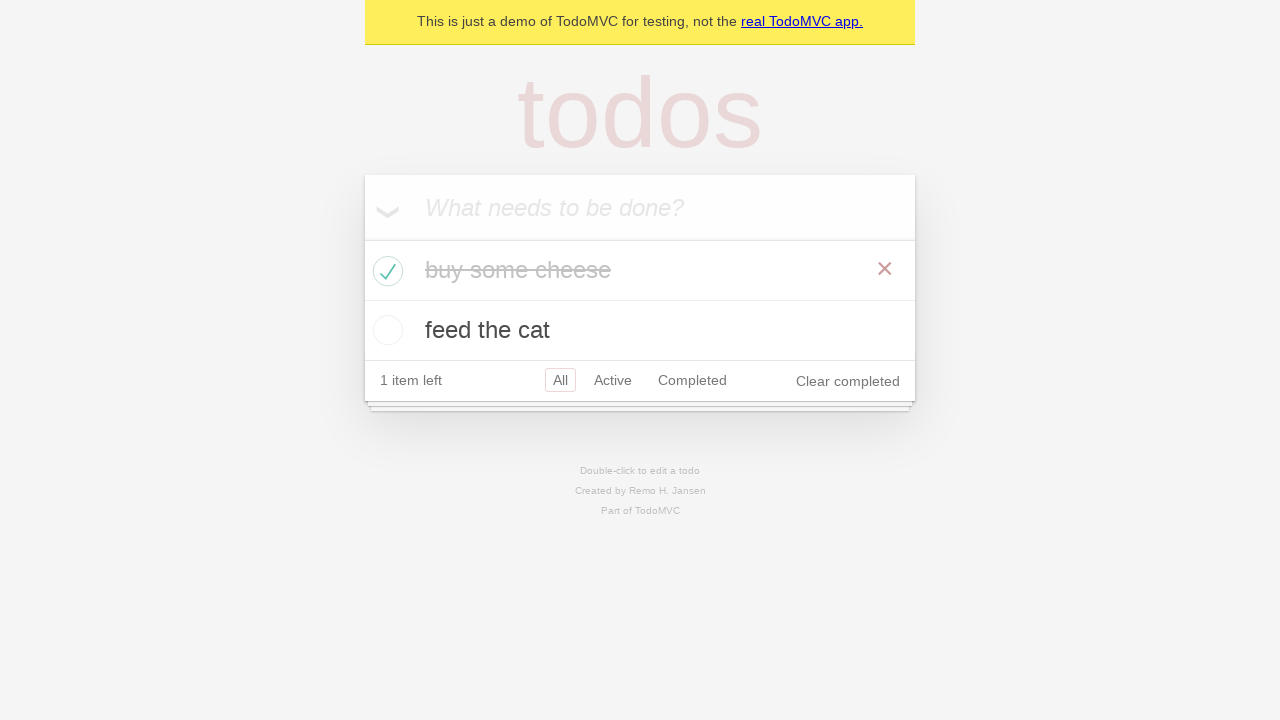

Verified second todo item does not have 'completed' class
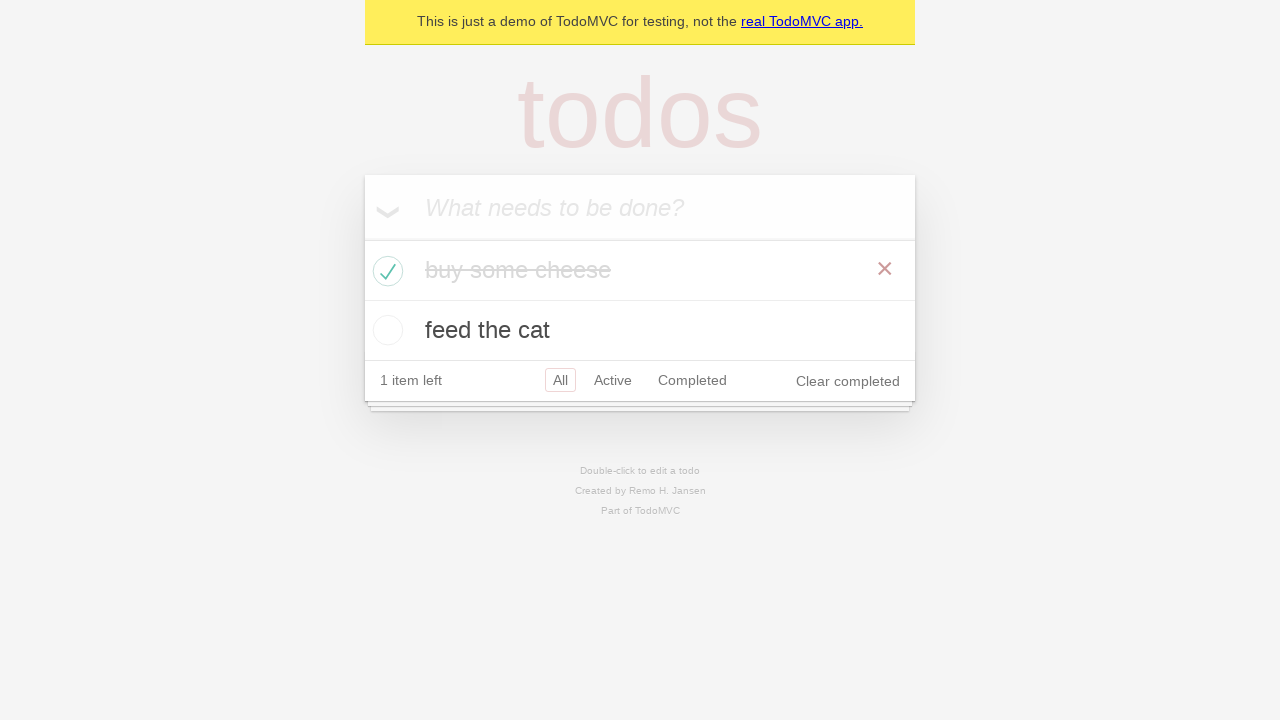

Unchecked first todo item to unmark as completed at (385, 271) on .todo-list li >> nth=0 >> .toggle
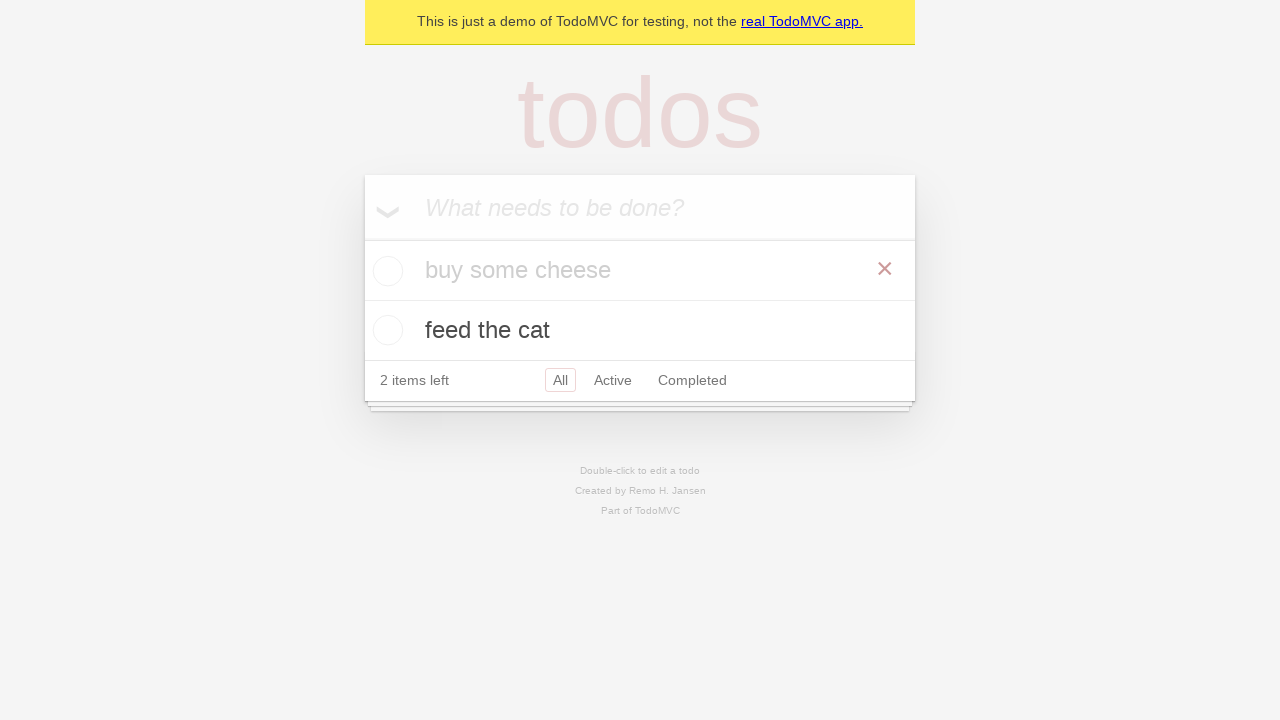

Verified first todo item no longer has 'completed' class
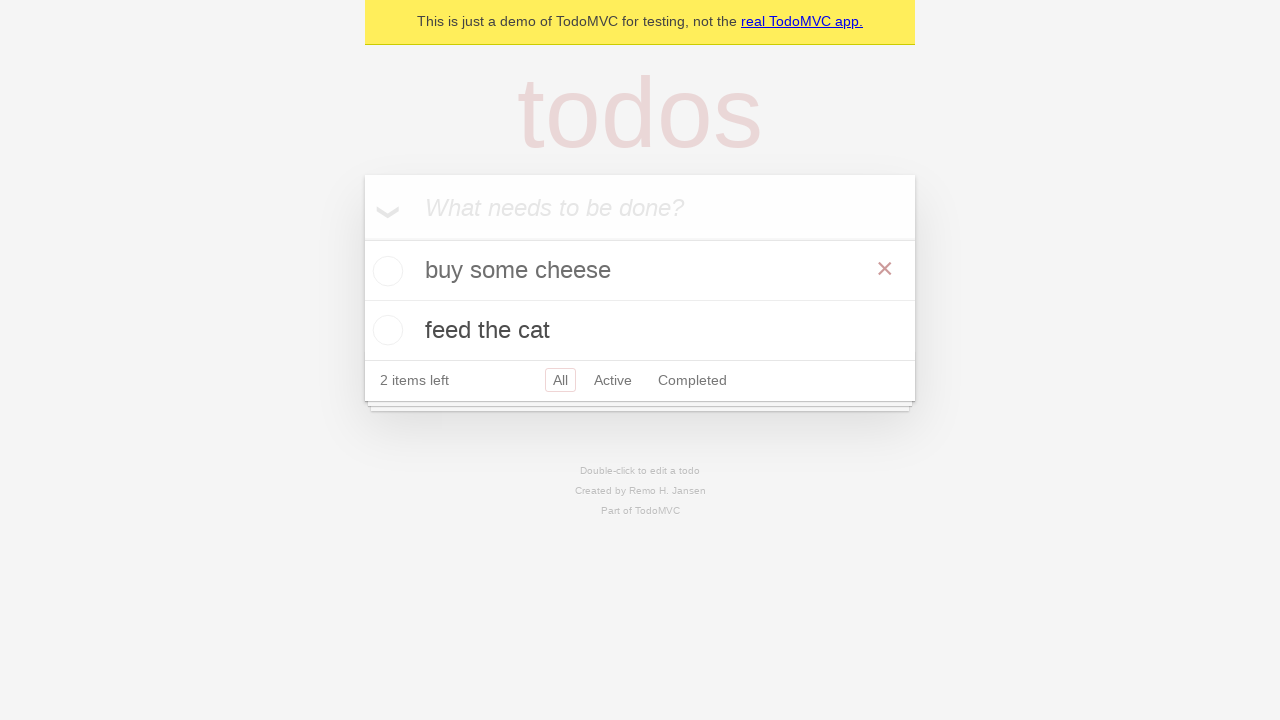

Verified second todo item still does not have 'completed' class
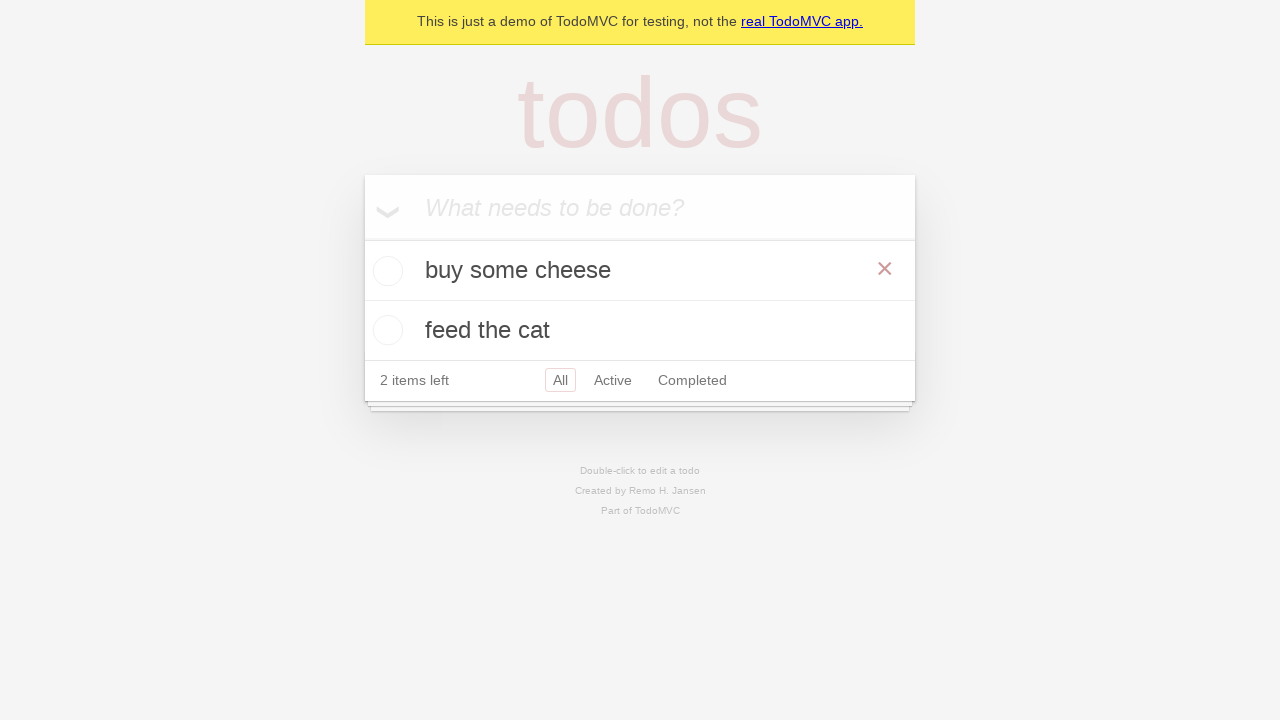

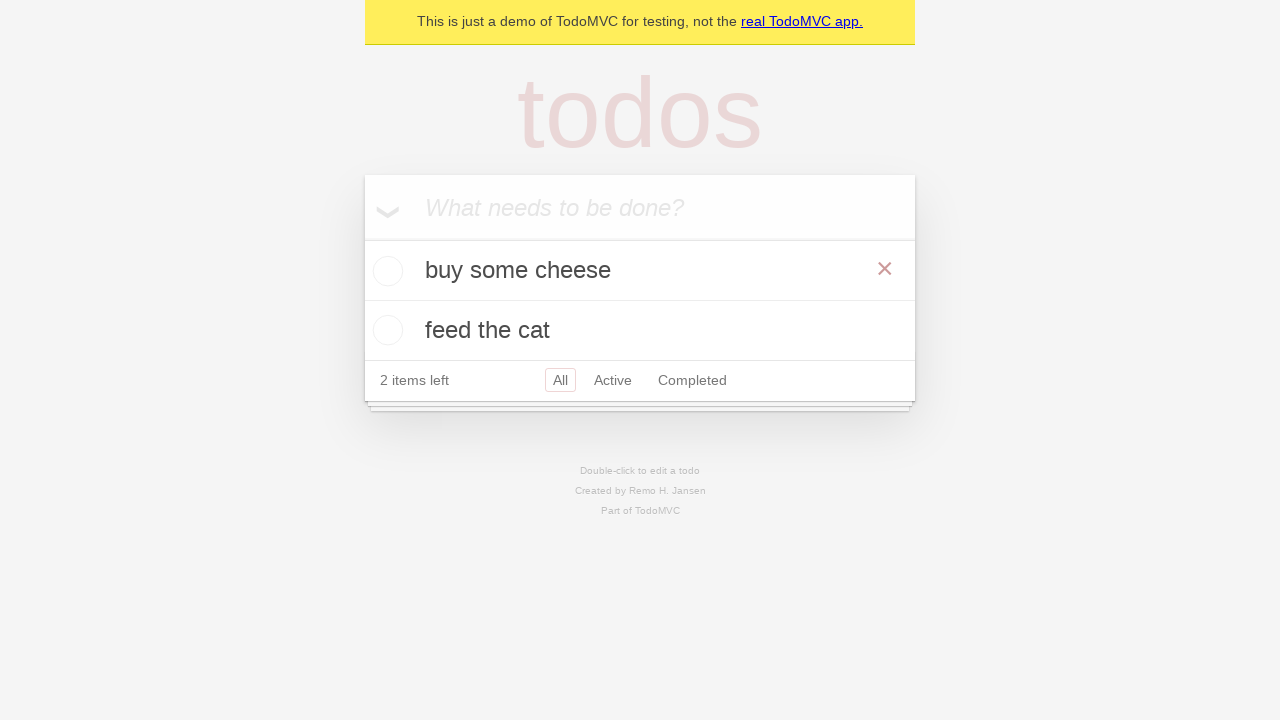